Tests displaying active (non-completed) items by clicking the Active filter link

Starting URL: https://demo.playwright.dev/todomvc

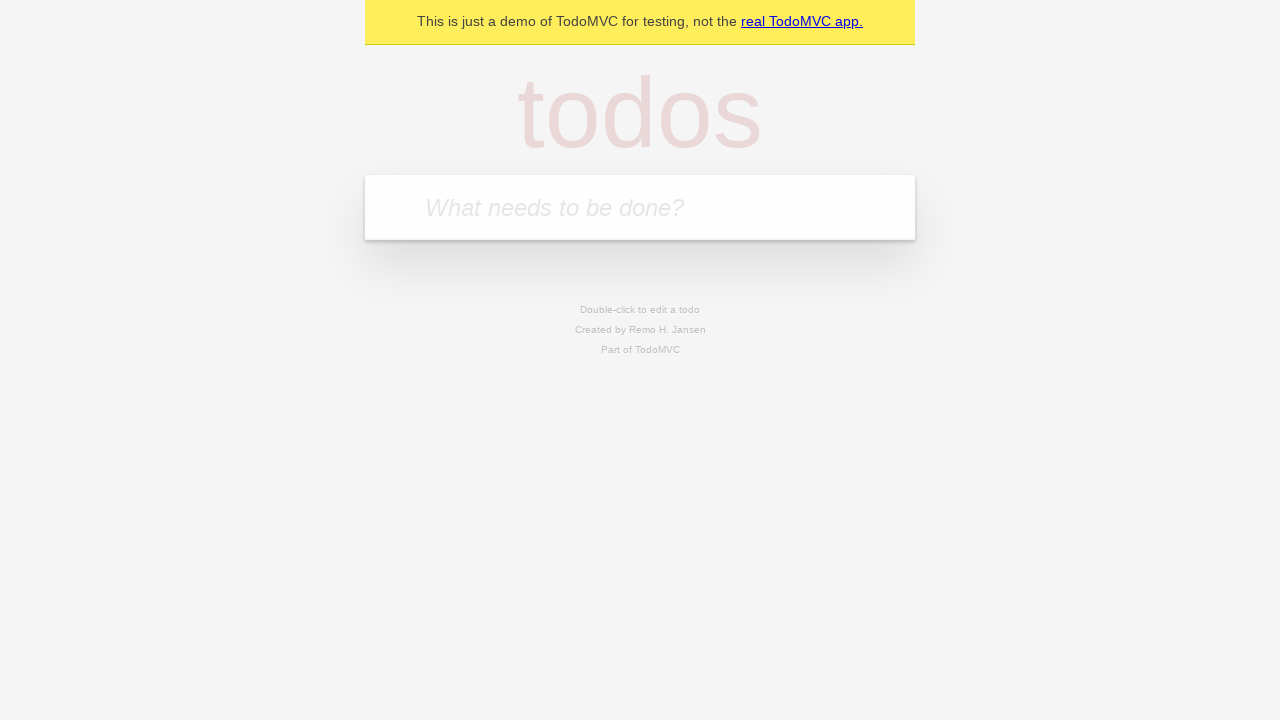

Filled todo input with 'buy some cheese' on internal:attr=[placeholder="What needs to be done?"i]
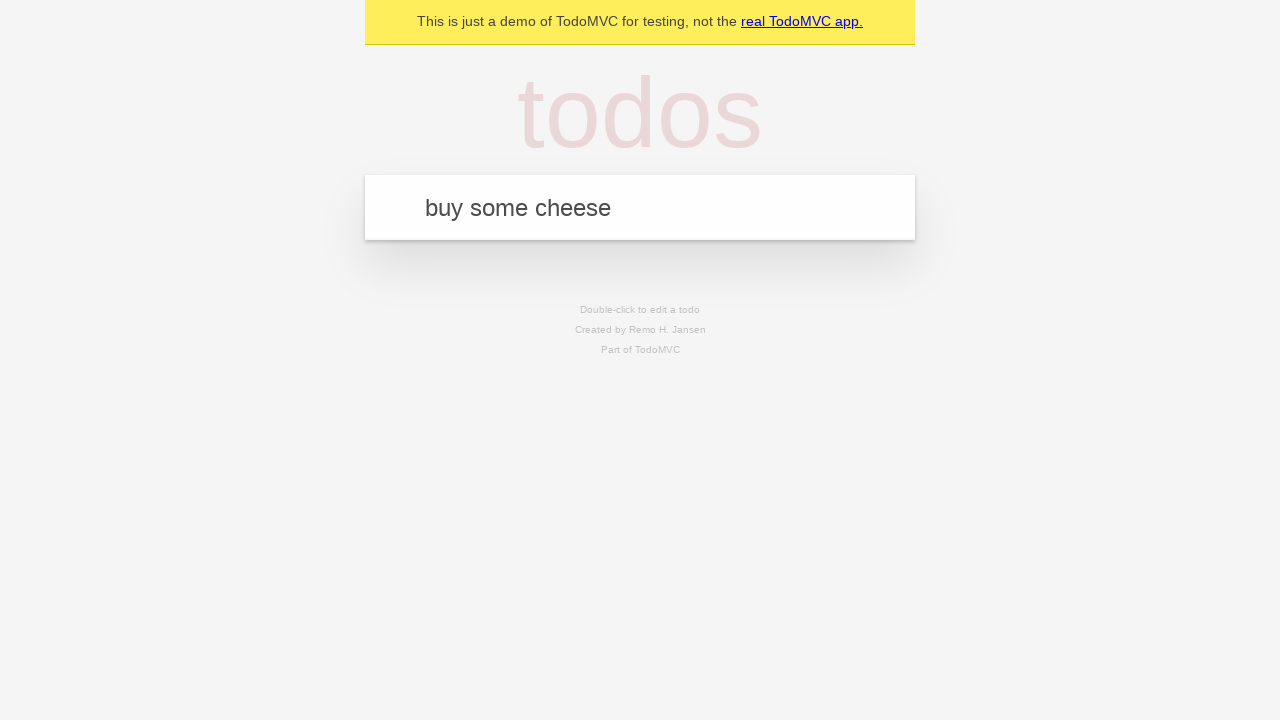

Pressed Enter to create todo 'buy some cheese' on internal:attr=[placeholder="What needs to be done?"i]
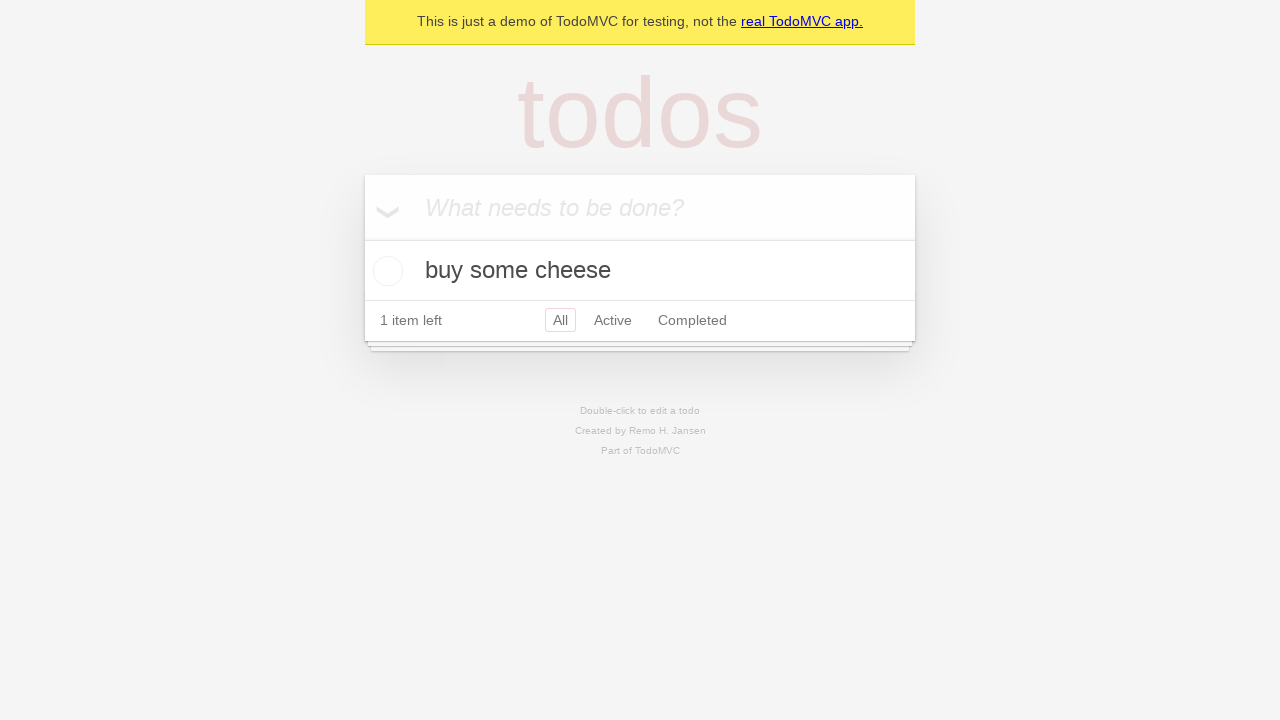

Filled todo input with 'feed the cat' on internal:attr=[placeholder="What needs to be done?"i]
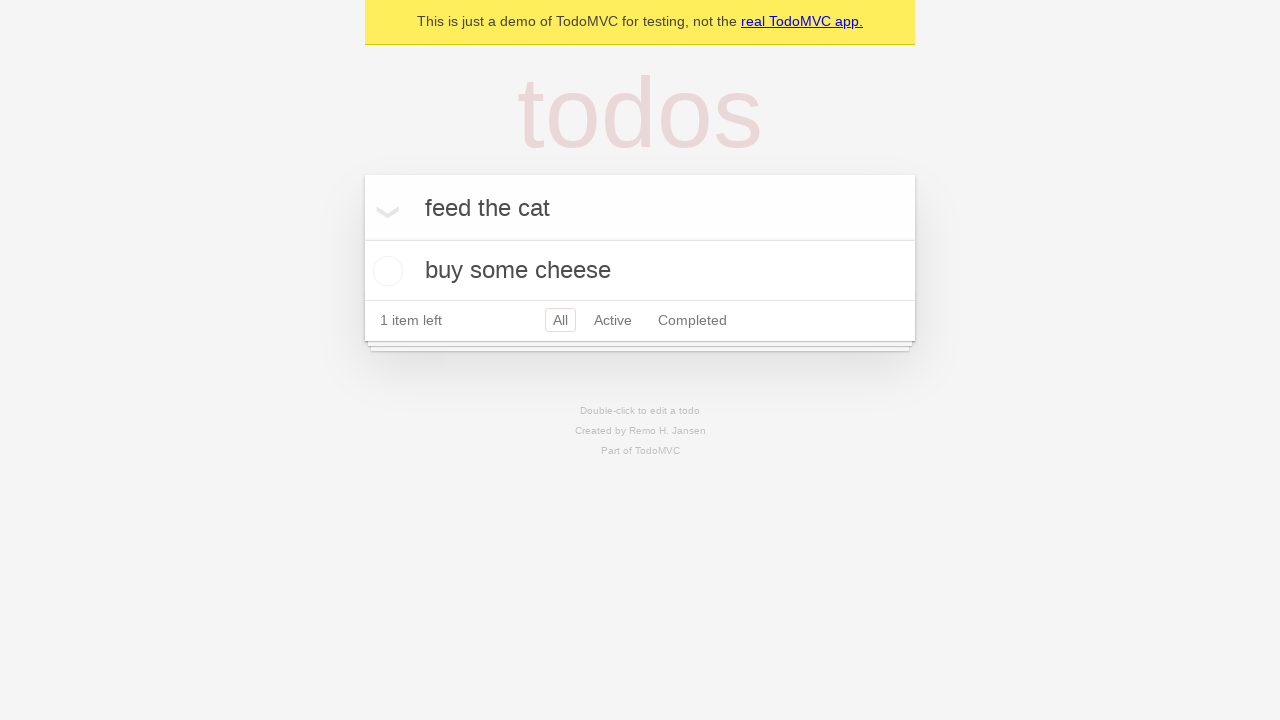

Pressed Enter to create todo 'feed the cat' on internal:attr=[placeholder="What needs to be done?"i]
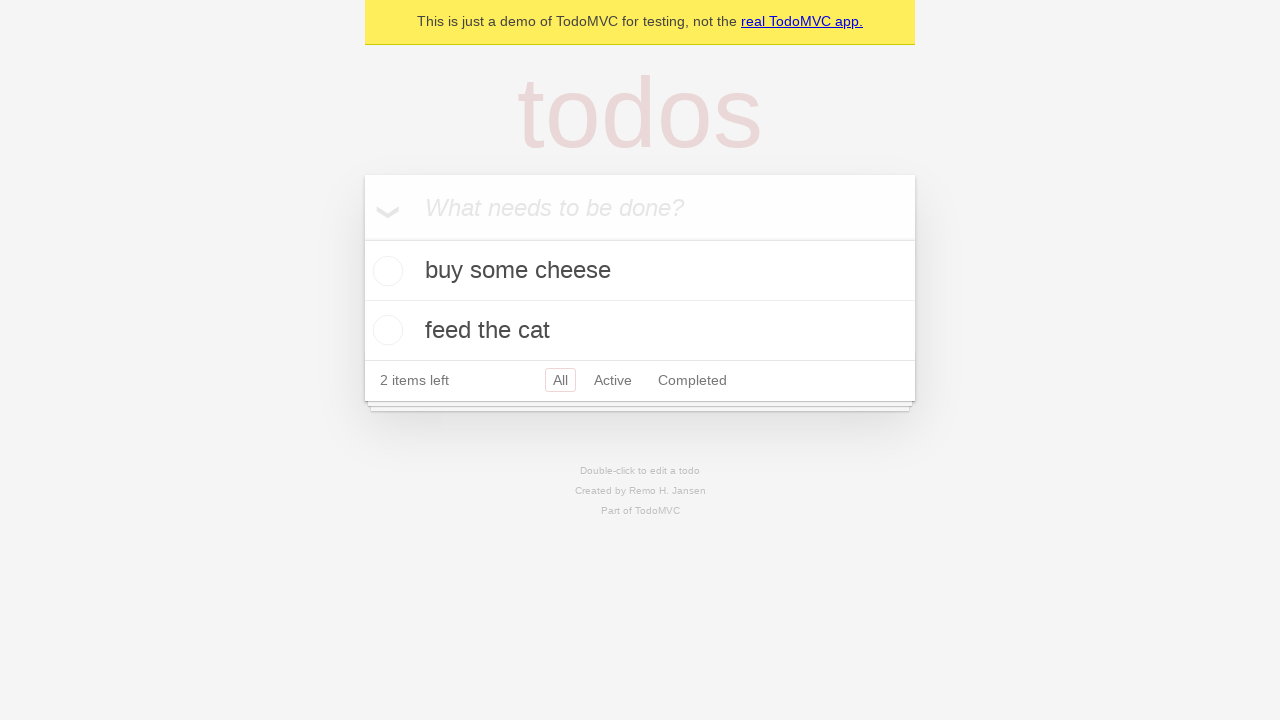

Filled todo input with 'book a doctors appointment' on internal:attr=[placeholder="What needs to be done?"i]
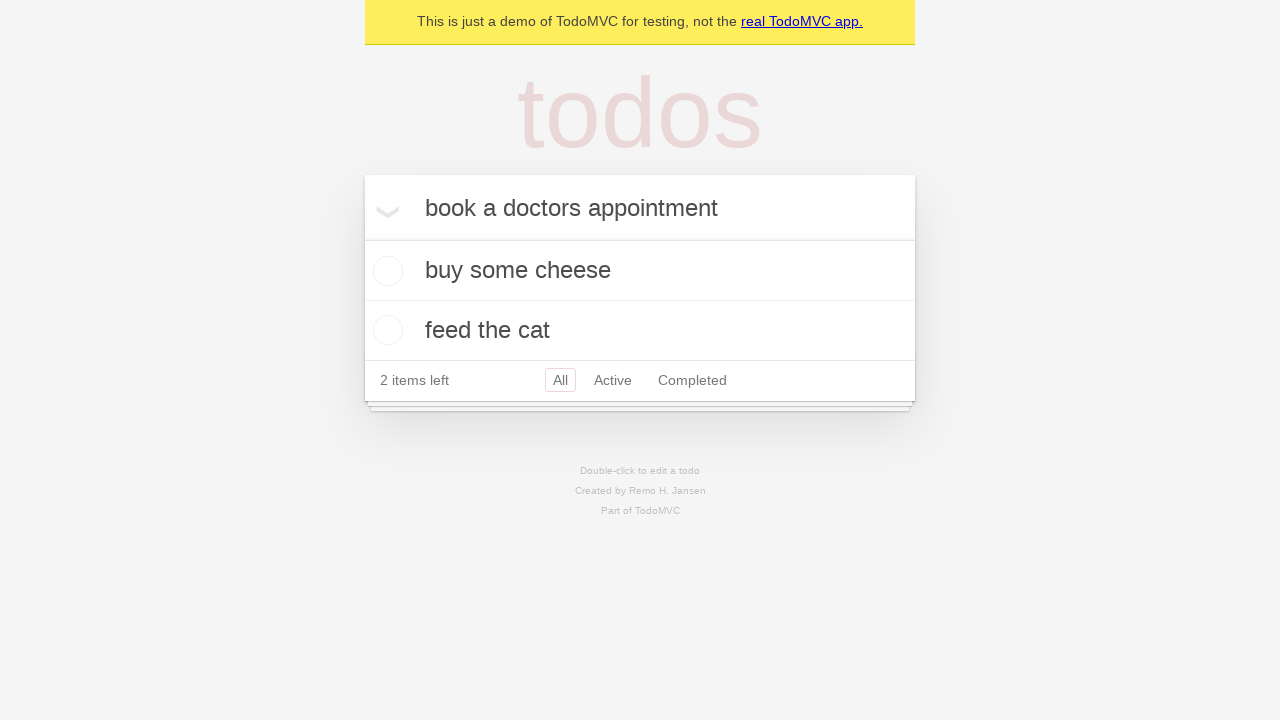

Pressed Enter to create todo 'book a doctors appointment' on internal:attr=[placeholder="What needs to be done?"i]
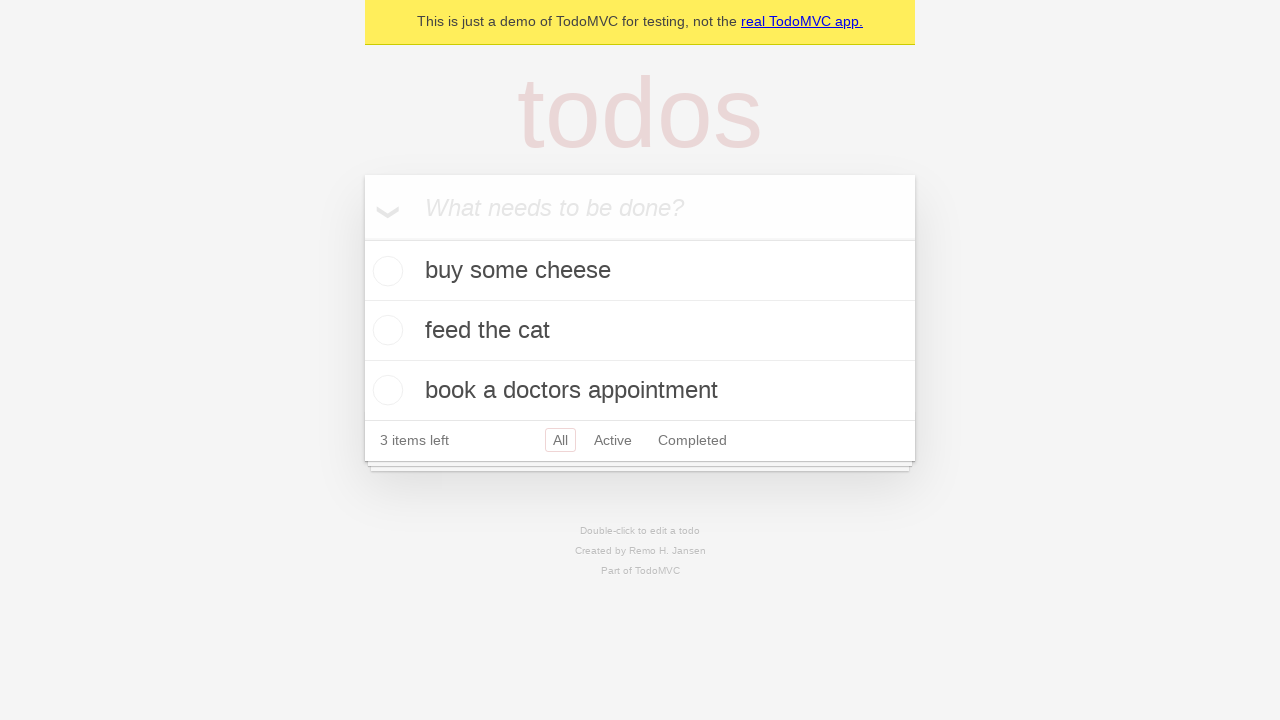

Checked the second todo item (feed the cat) at (385, 330) on internal:testid=[data-testid="todo-item"s] >> nth=1 >> internal:role=checkbox
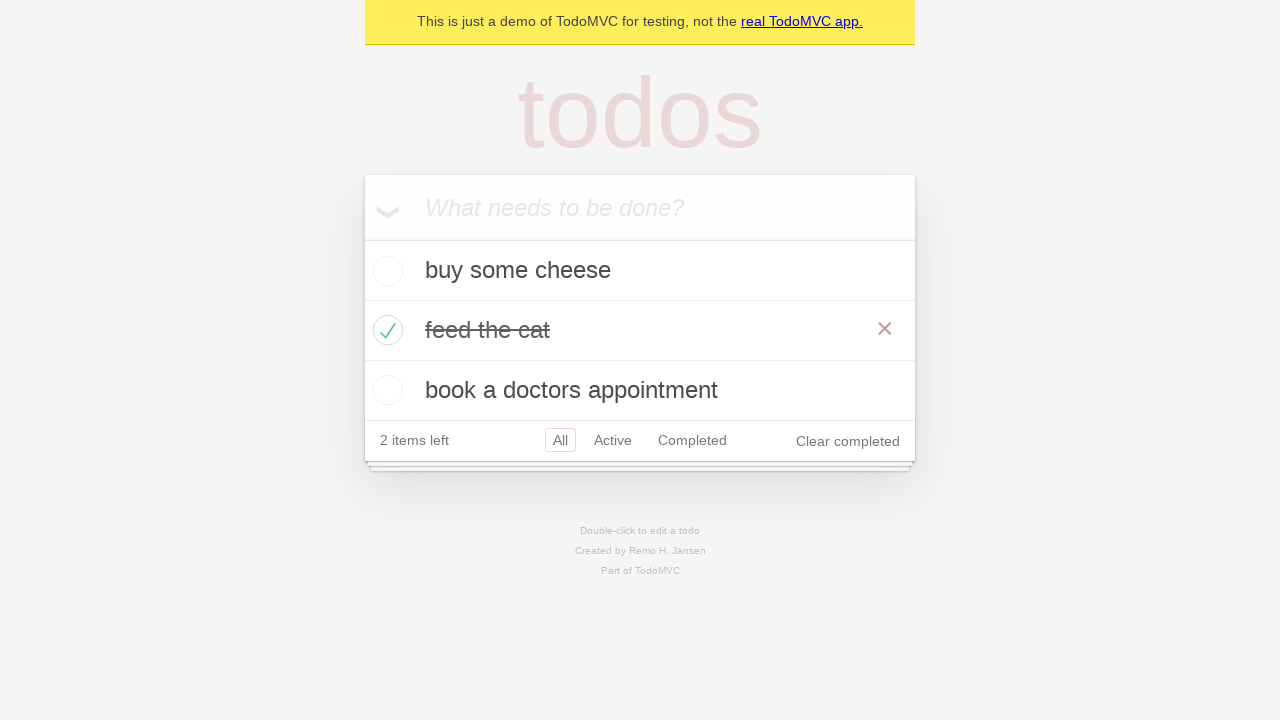

Clicked Active filter link to display active items at (613, 440) on internal:role=link[name="Active"i]
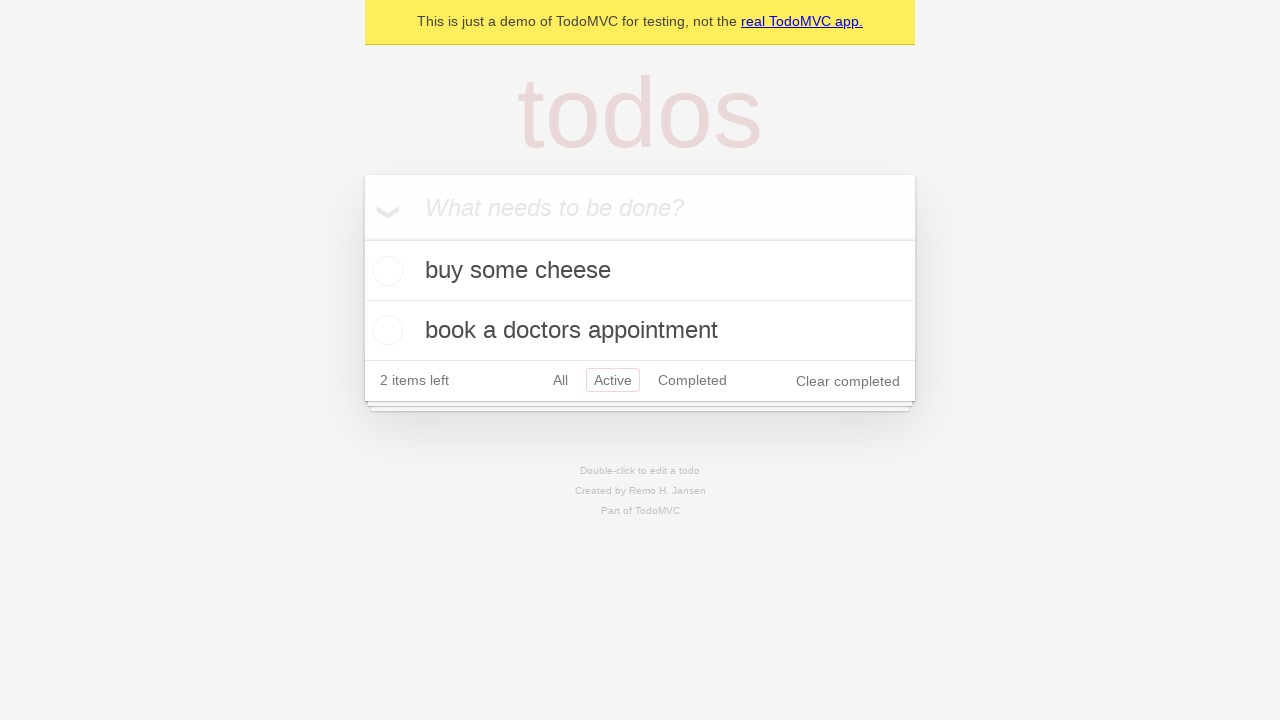

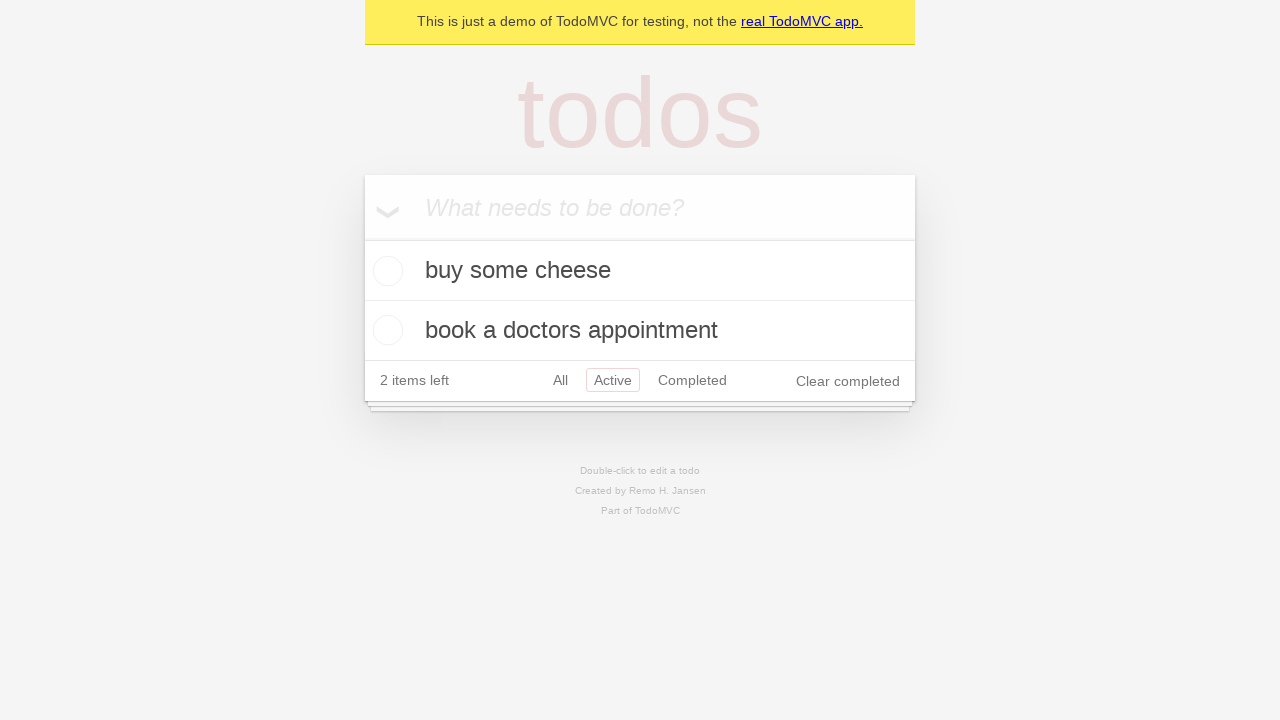